Opens the OrangeHRM demo application homepage and verifies the page loads successfully

Starting URL: https://opensource-demo.orangehrmlive.com/

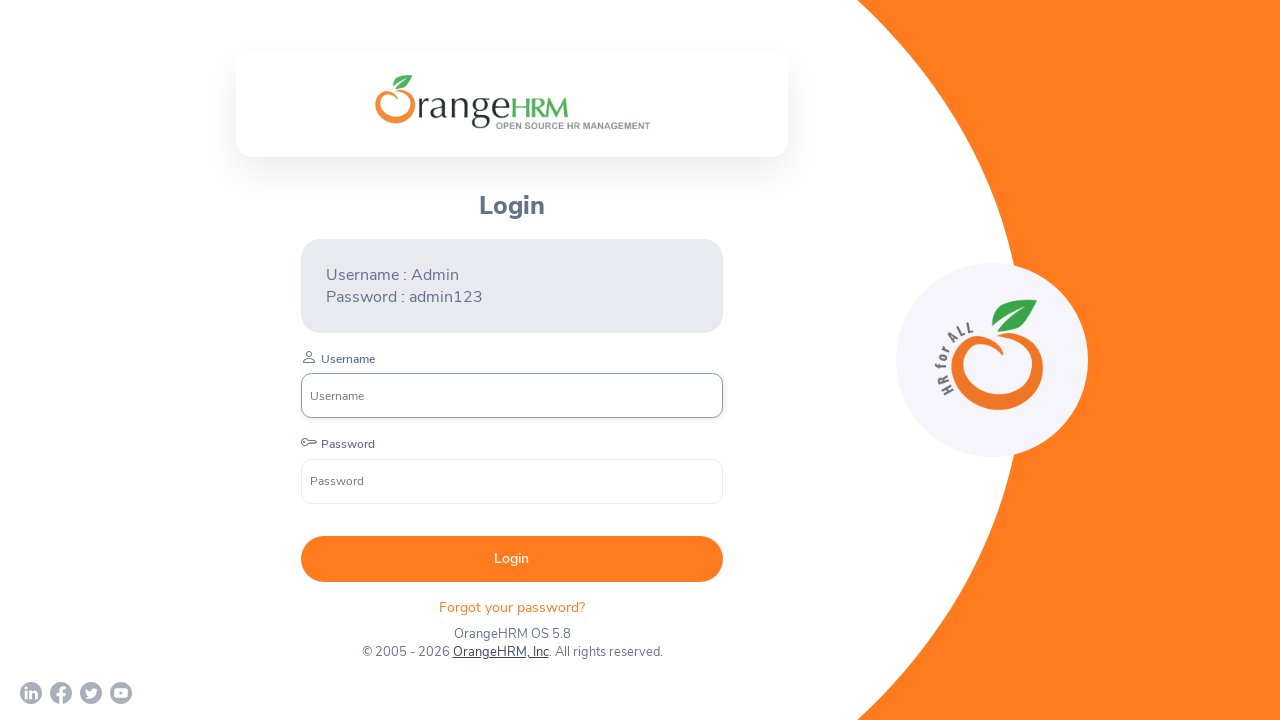

Navigated to OrangeHRM demo application homepage
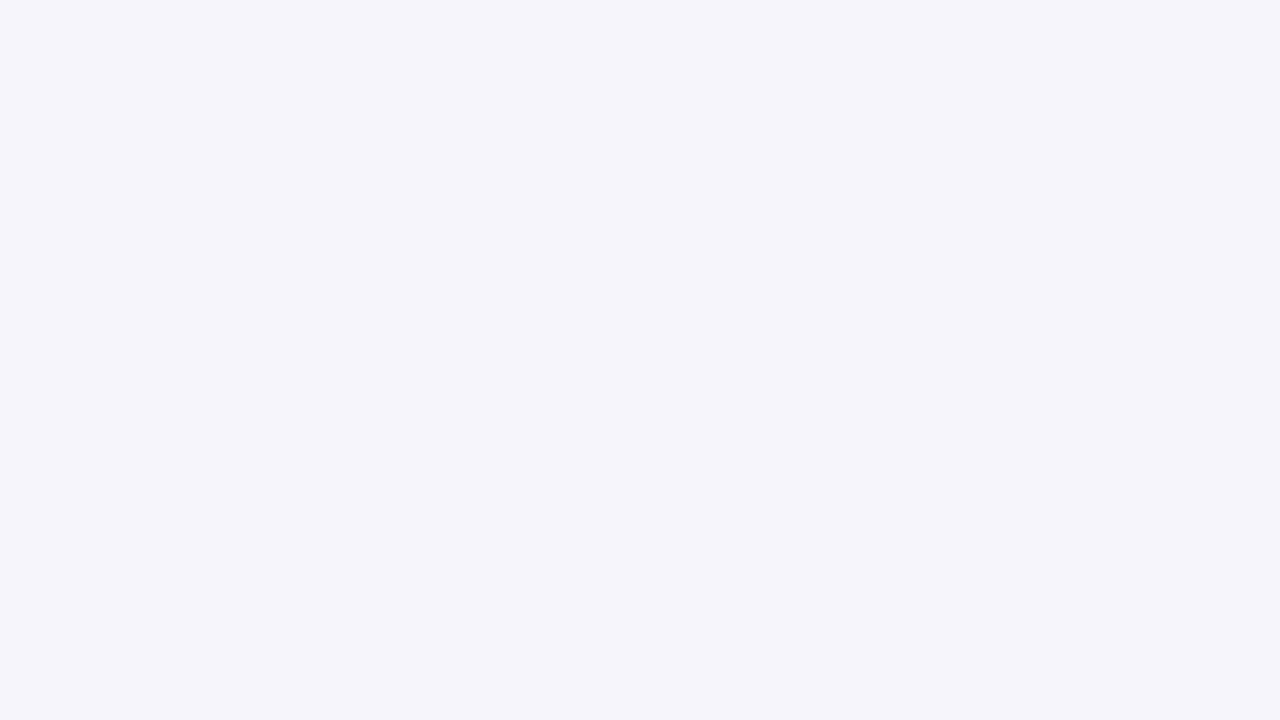

Page DOM content loaded successfully
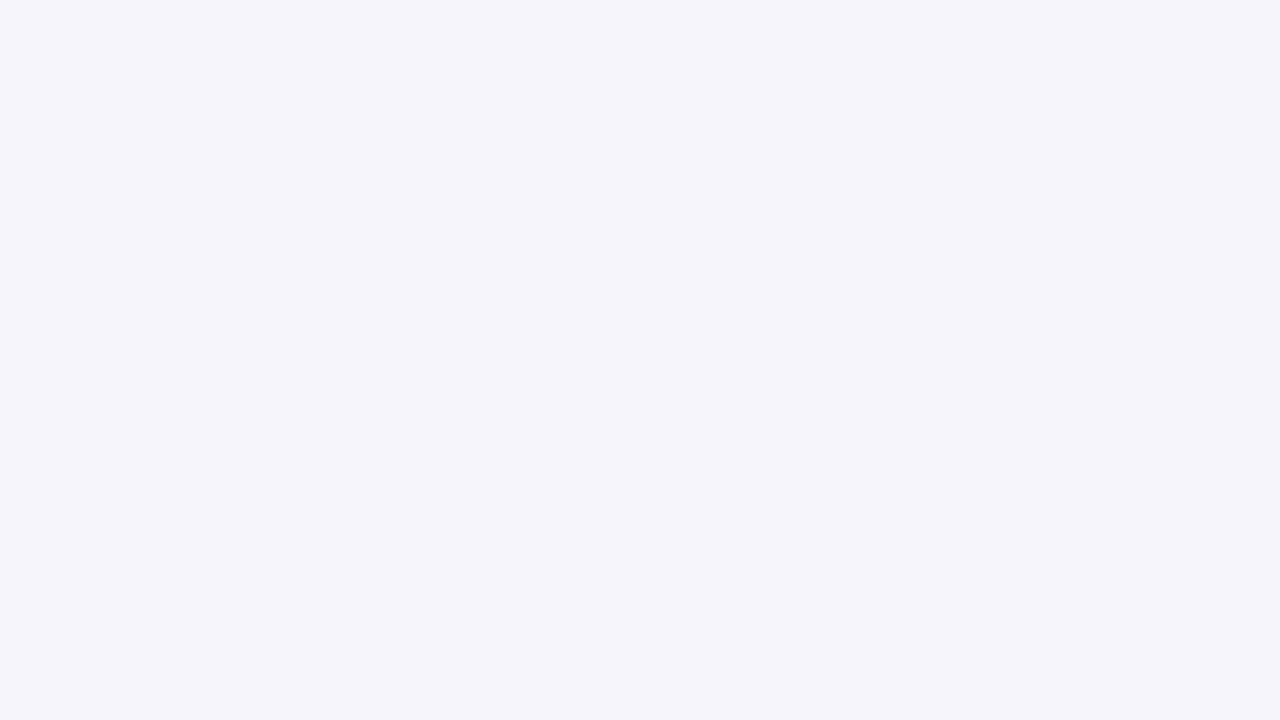

Page title verified - page loaded successfully
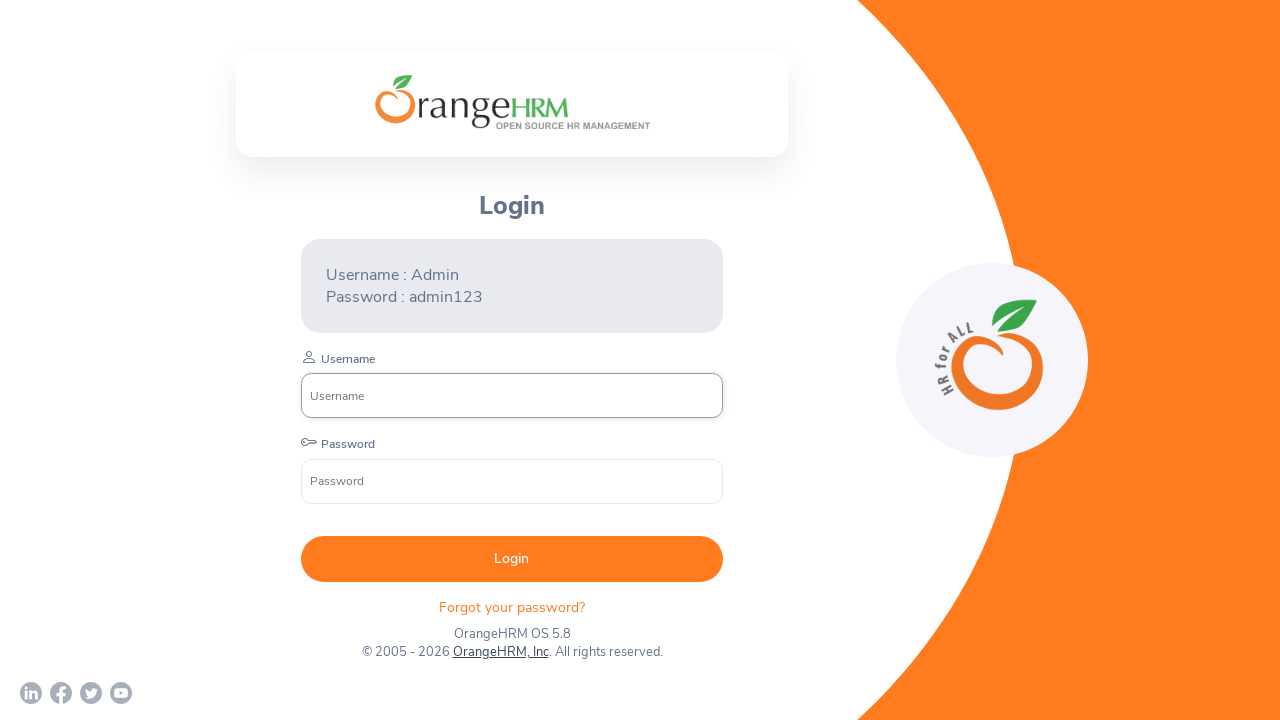

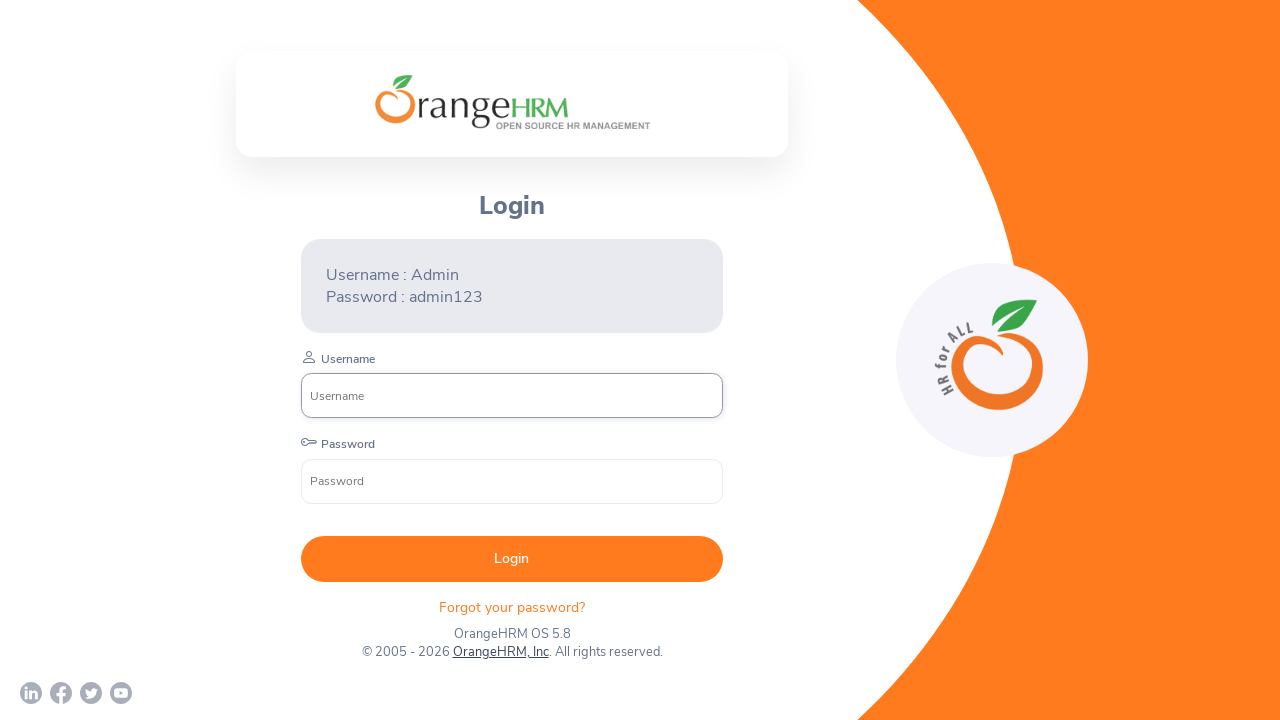